Tests a link styled as a button by clicking it and verifying the submitted message appears.

Starting URL: https://www.qa-practice.com/elements/button/like_a_button

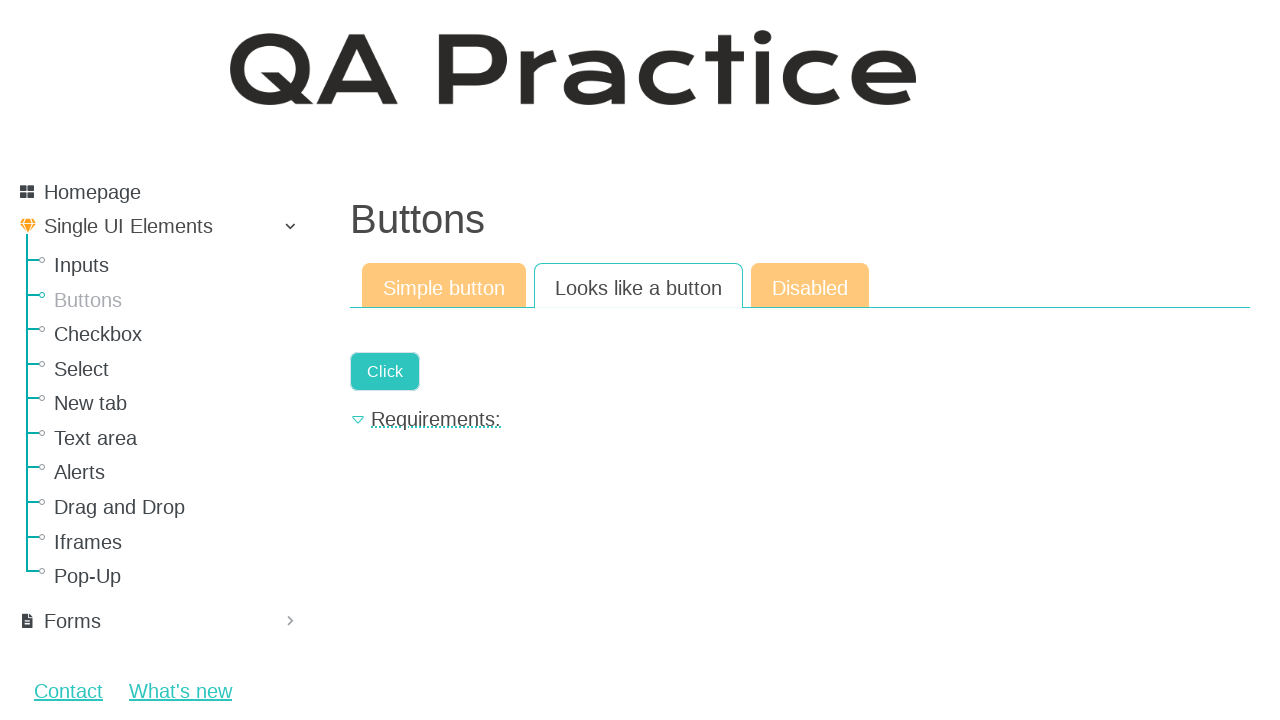

Clicked link styled as button
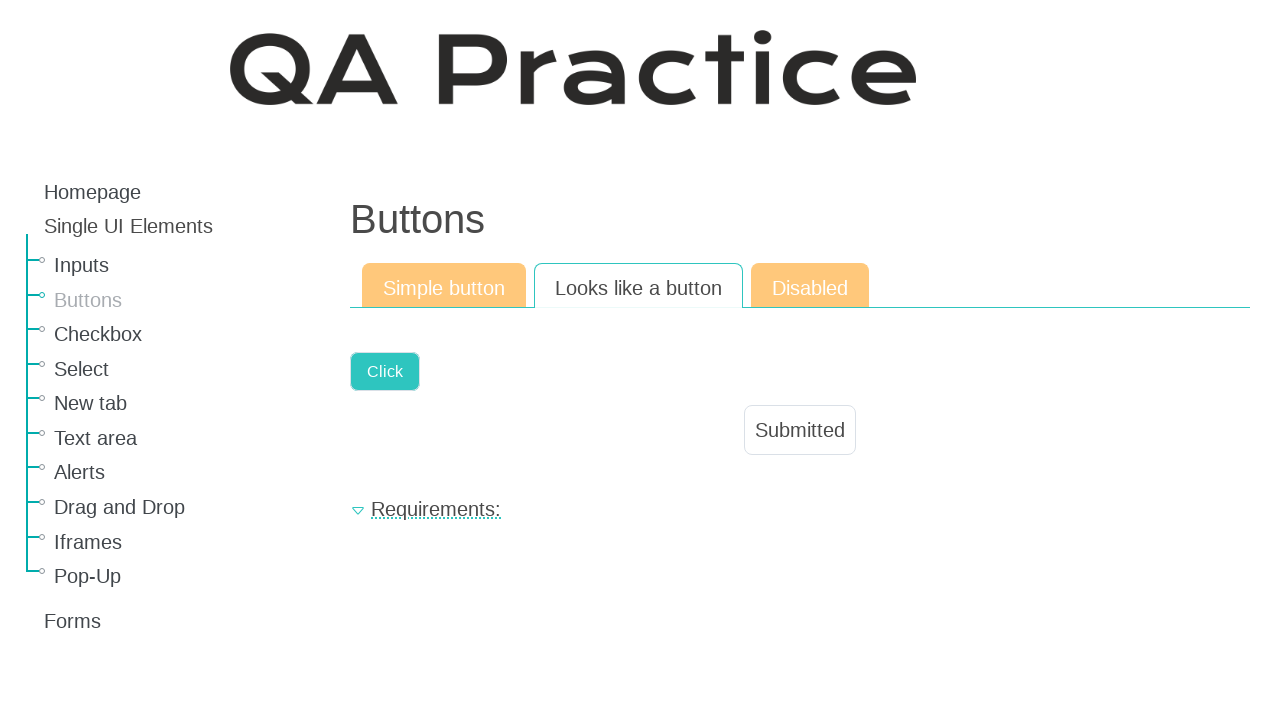

Verified 'Submitted' message appeared
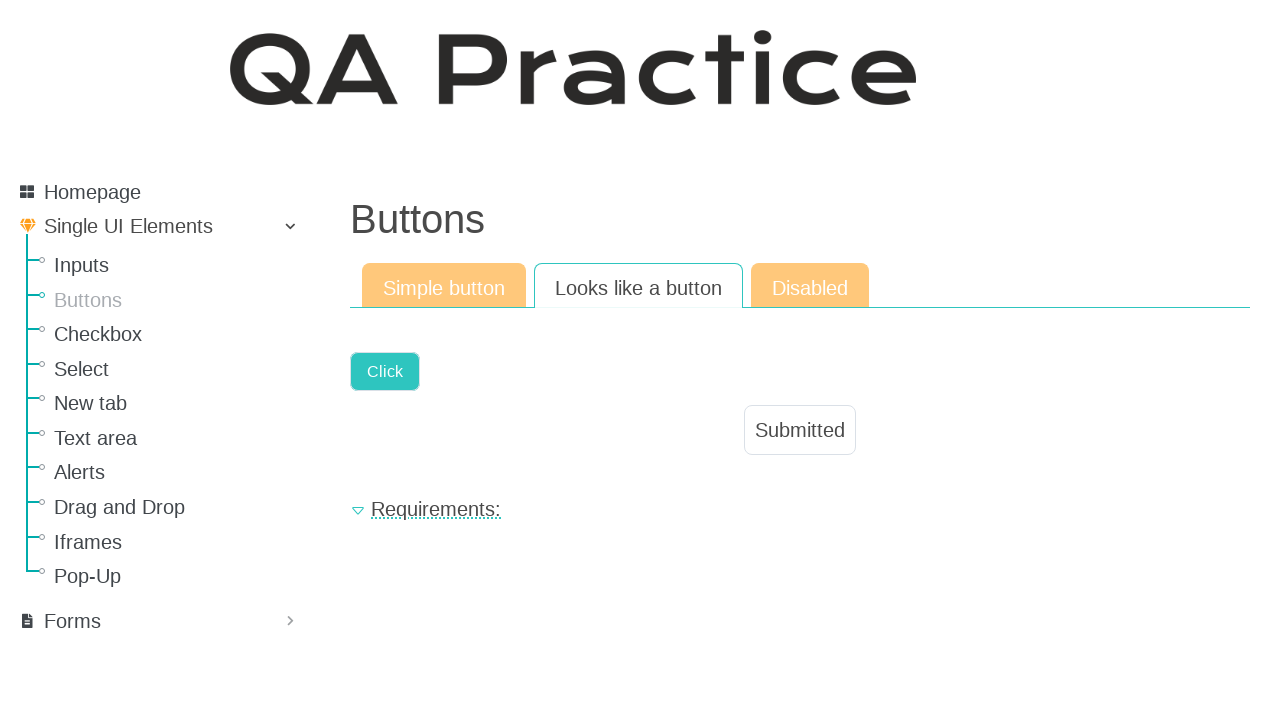

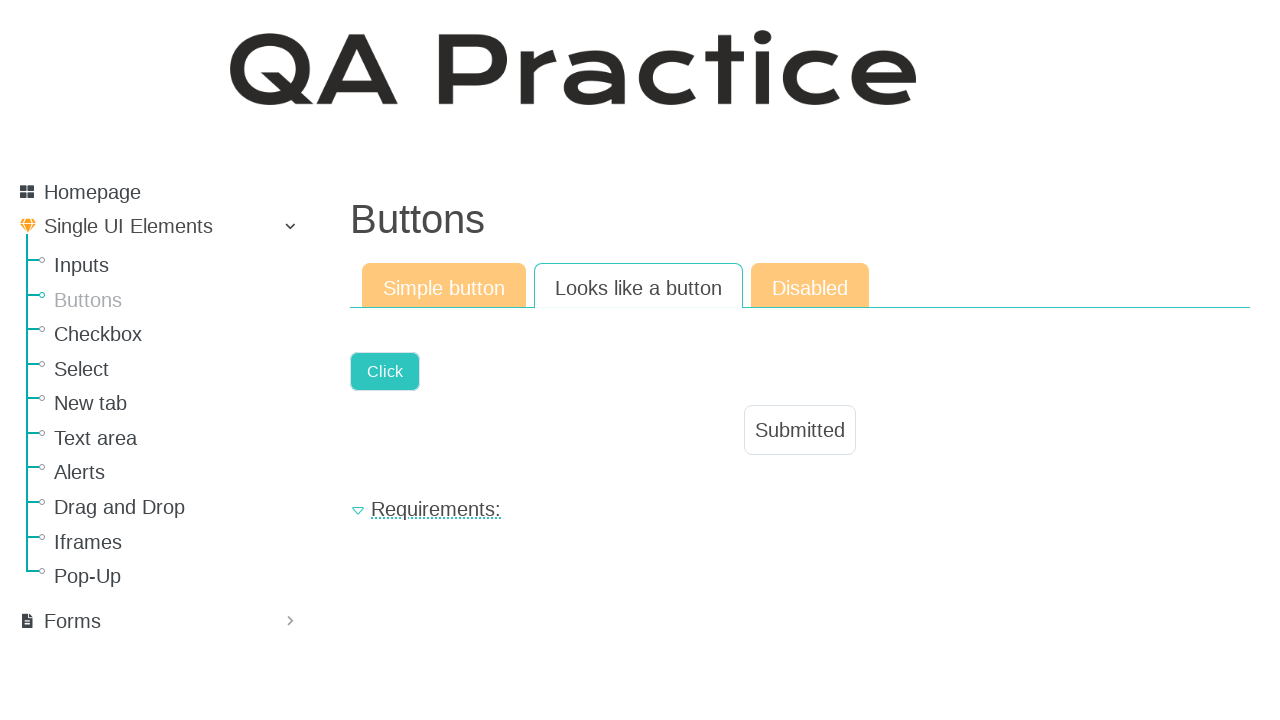